Tests creating a new paste on Pastebin by filling in code content, selecting expiration, entering a name, and clicking the create button

Starting URL: https://pastebin.com

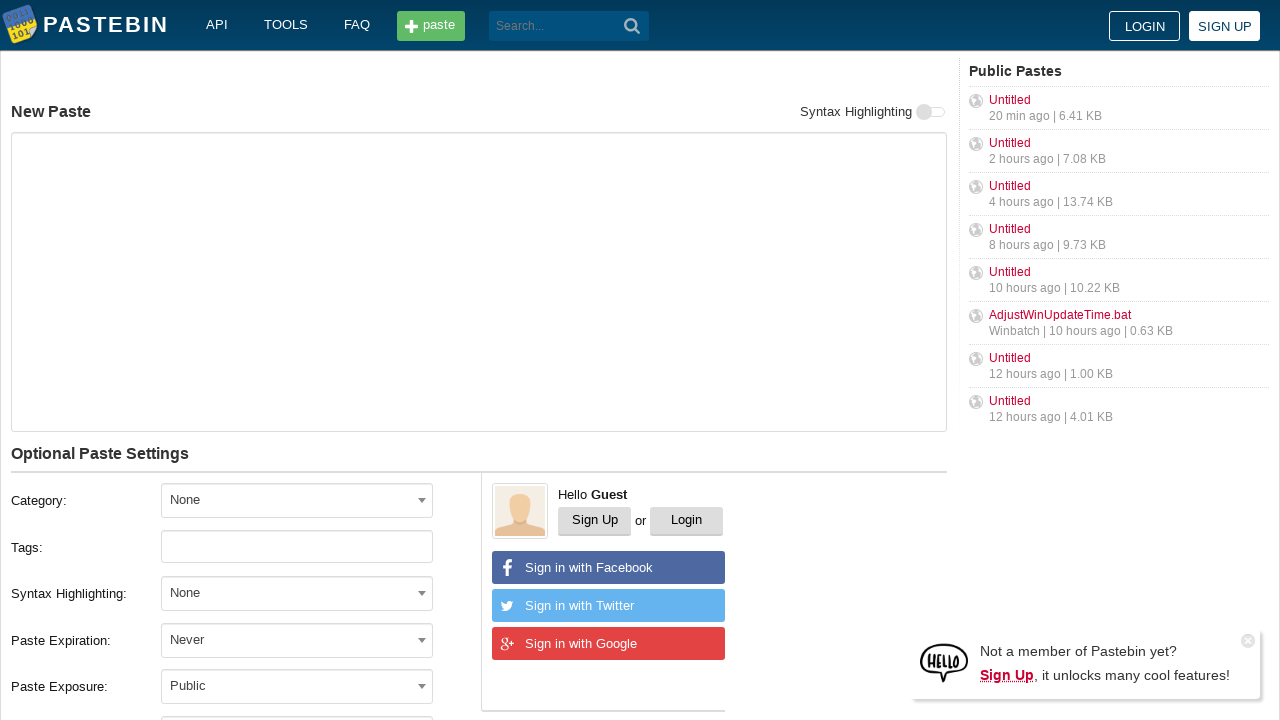

Text area element became visible
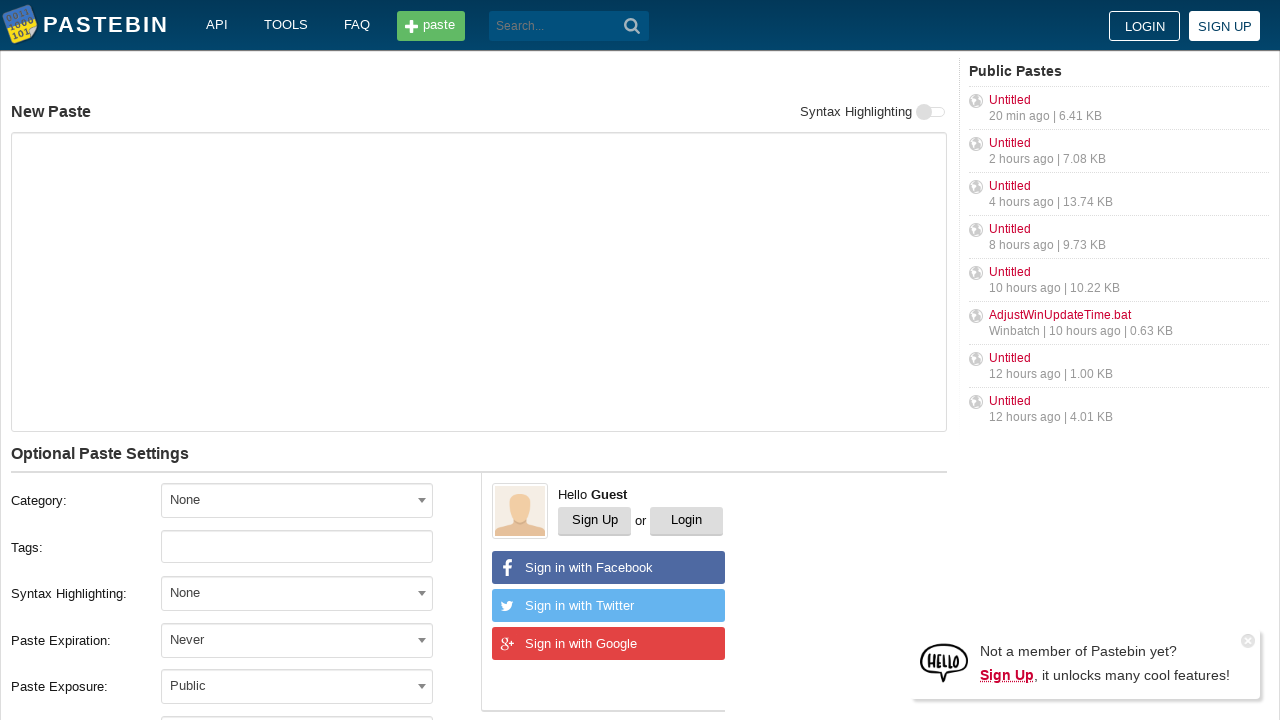

Filled code content text area with Python sample code on #postform-text
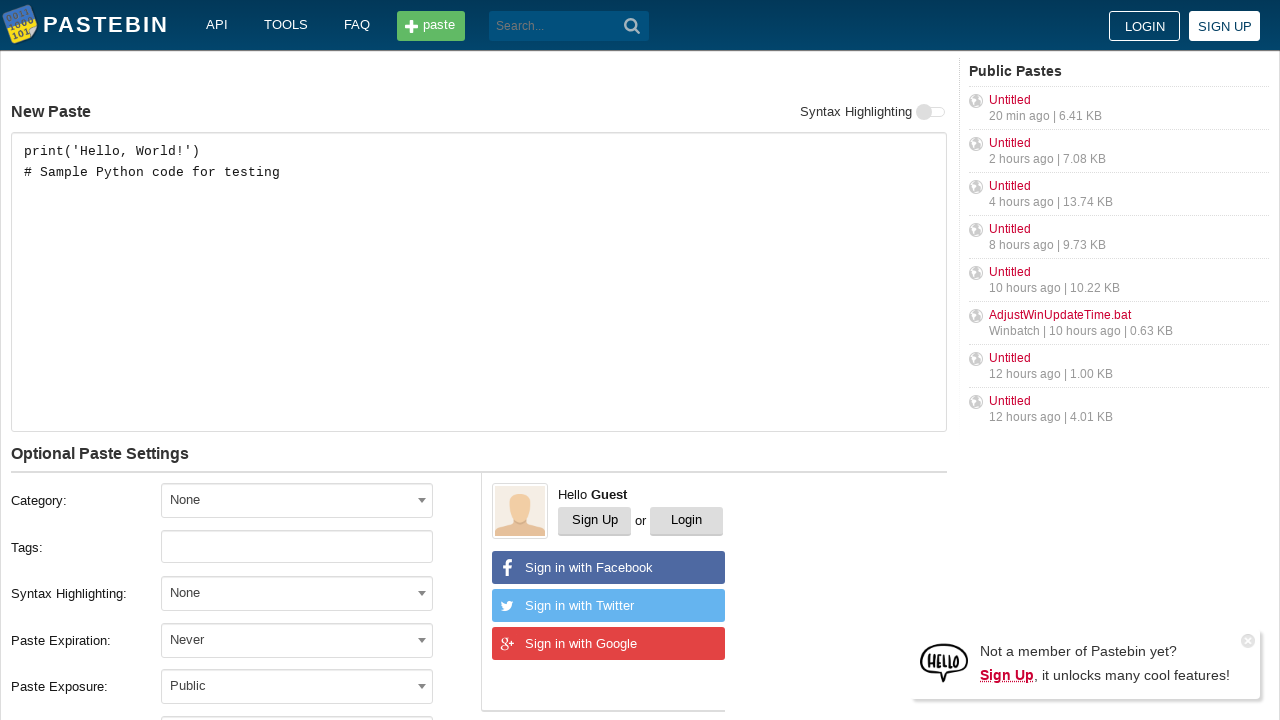

Clicked expiration dropdown to open options at (297, 640) on xpath=//span[text()='Never']
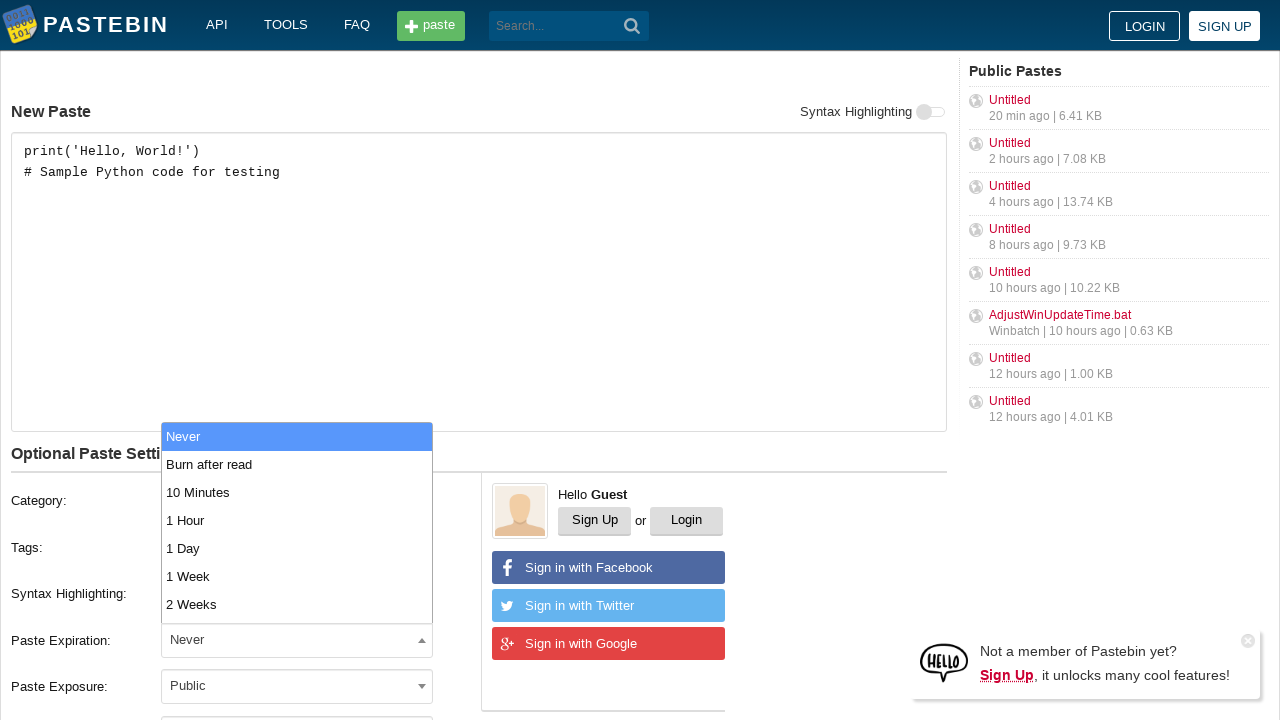

Dropdown options loaded and became visible
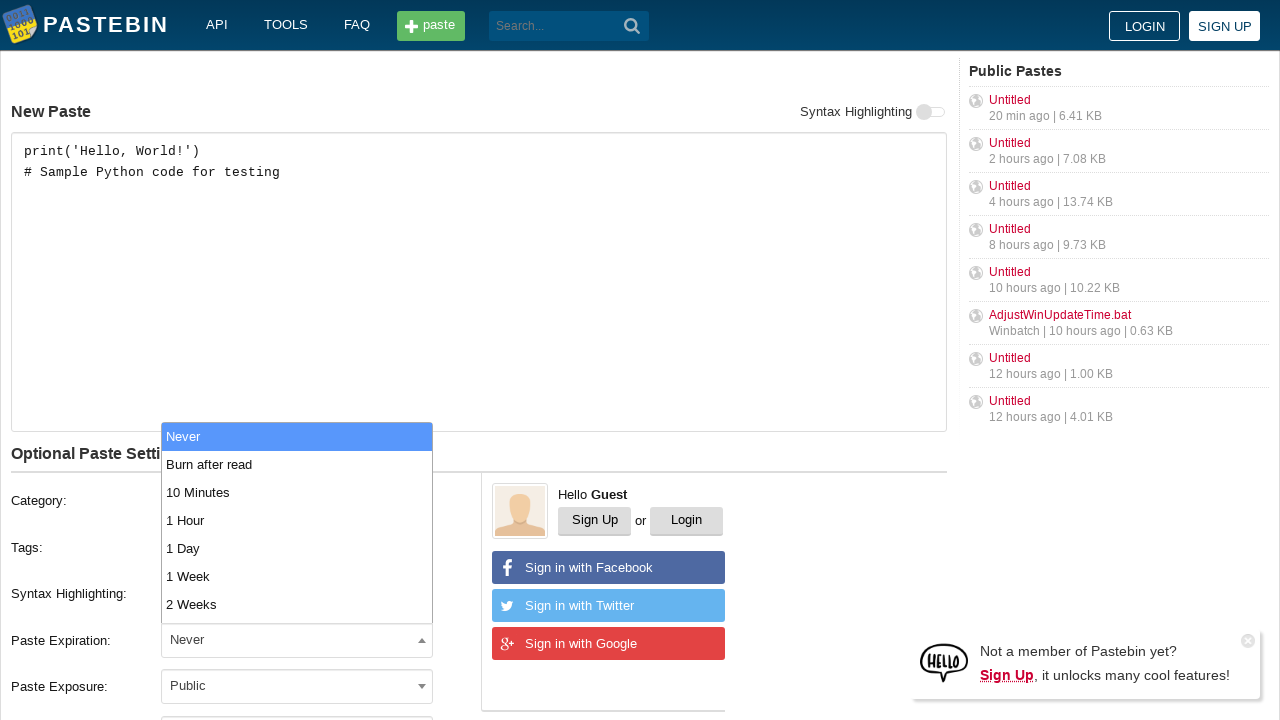

Selected '10 Minutes' expiration option from dropdown at (297, 492) on xpath=//span[contains(@class, 'select2-dropdown')]//ul/li[3]
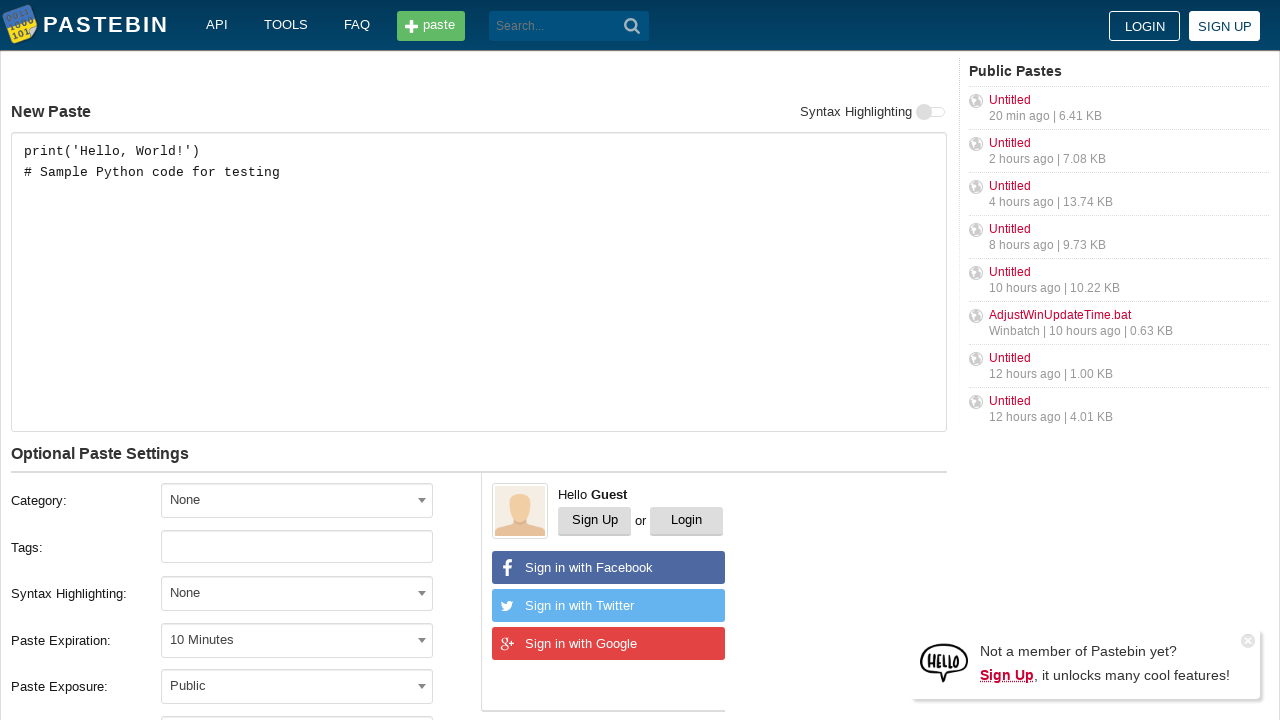

Entered paste name 'My Test Paste 12345' on input[name='PostForm[name]']
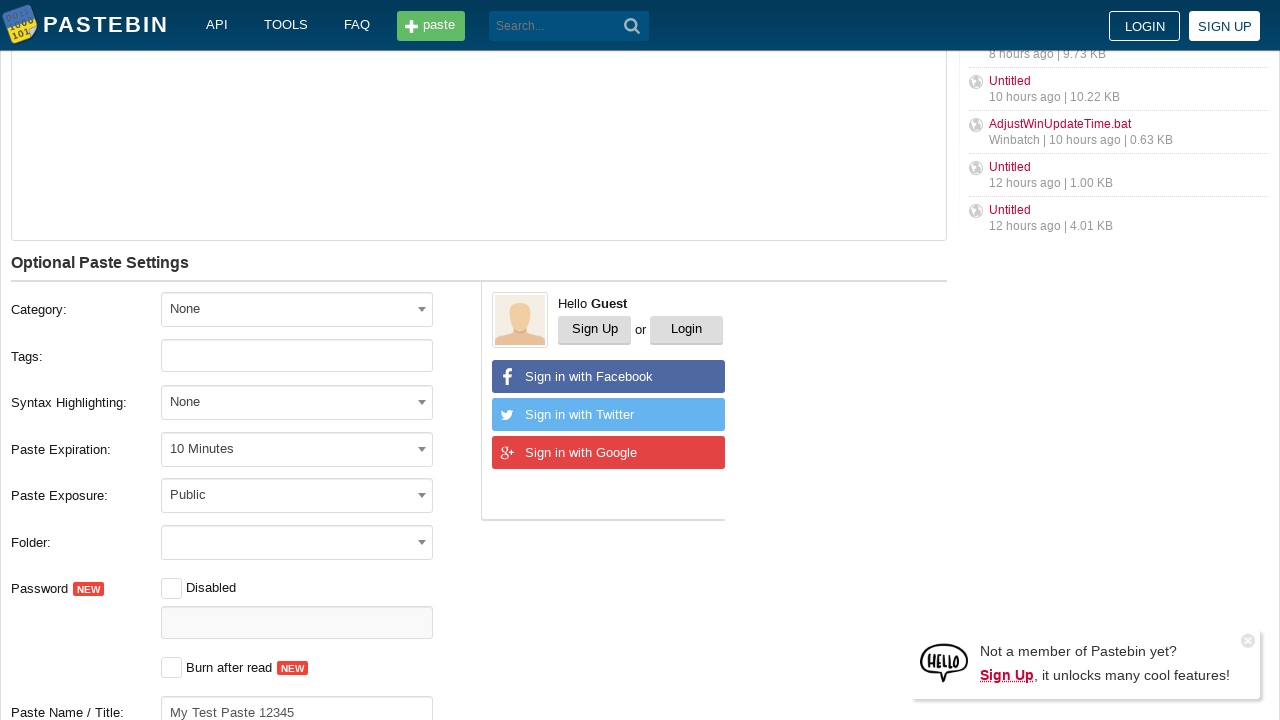

Clicked create/submit button to create the paste at (240, 400) on button.btn.-big
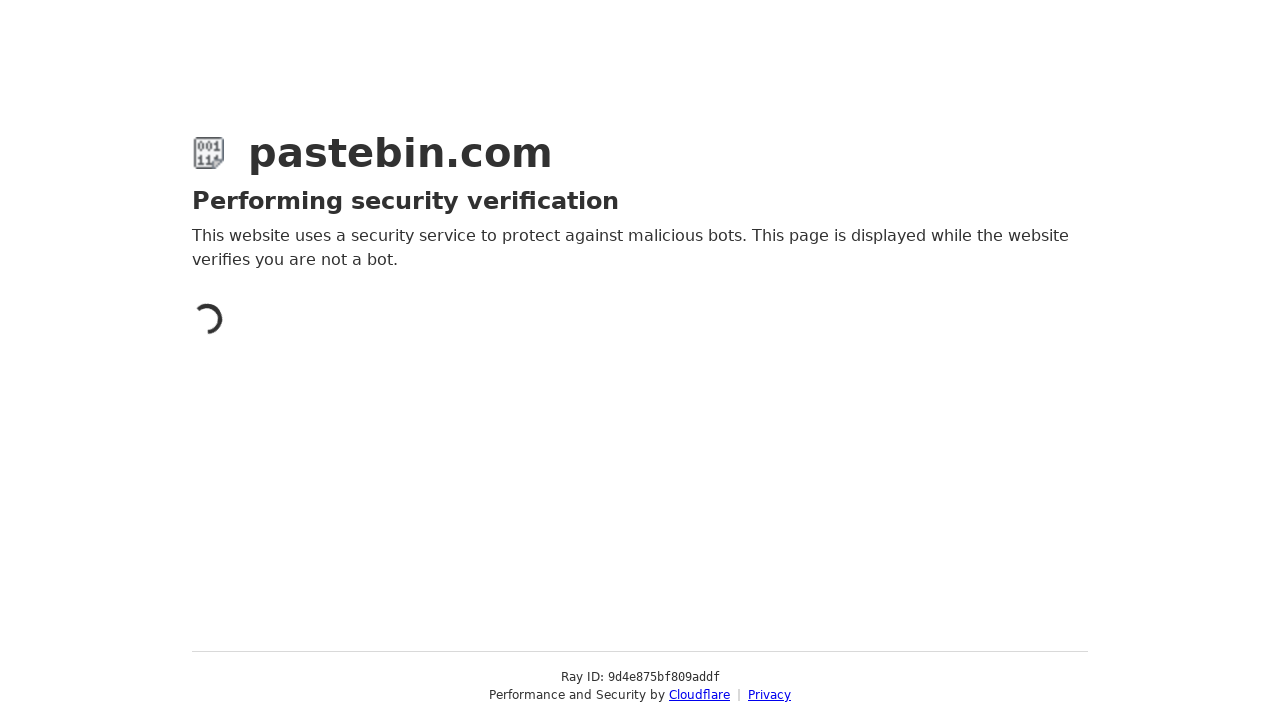

Page loaded successfully after paste creation
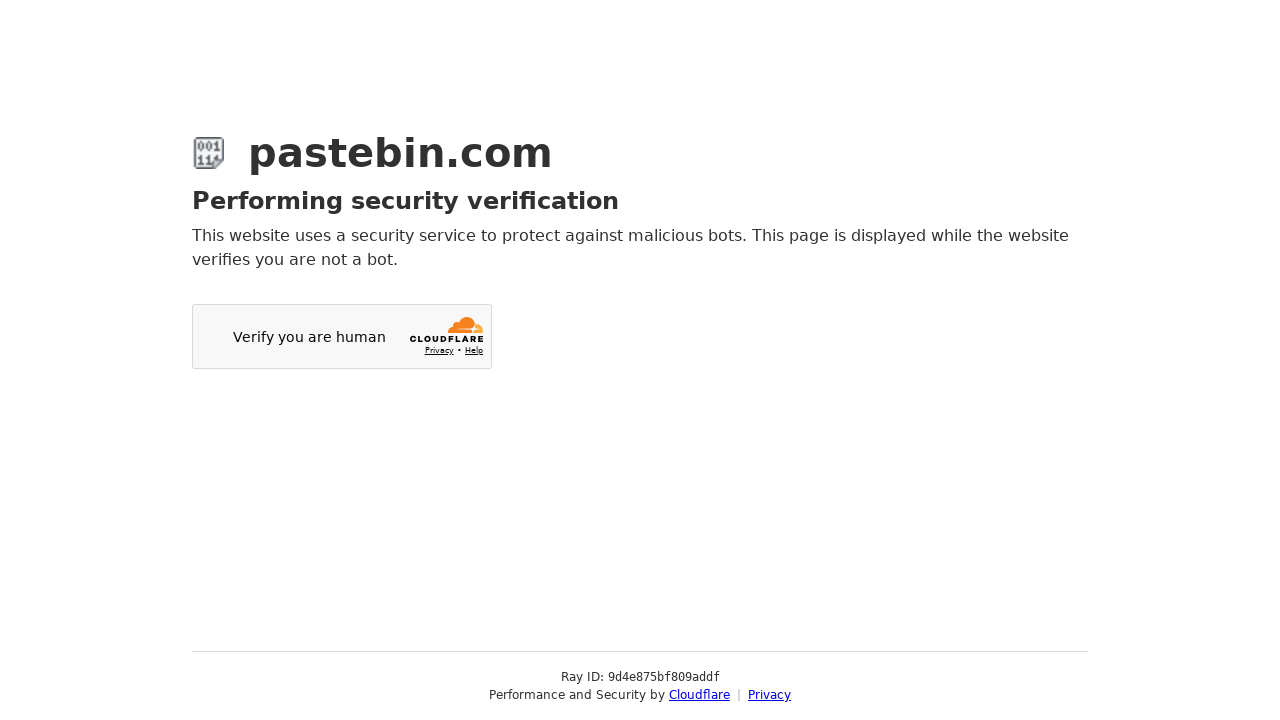

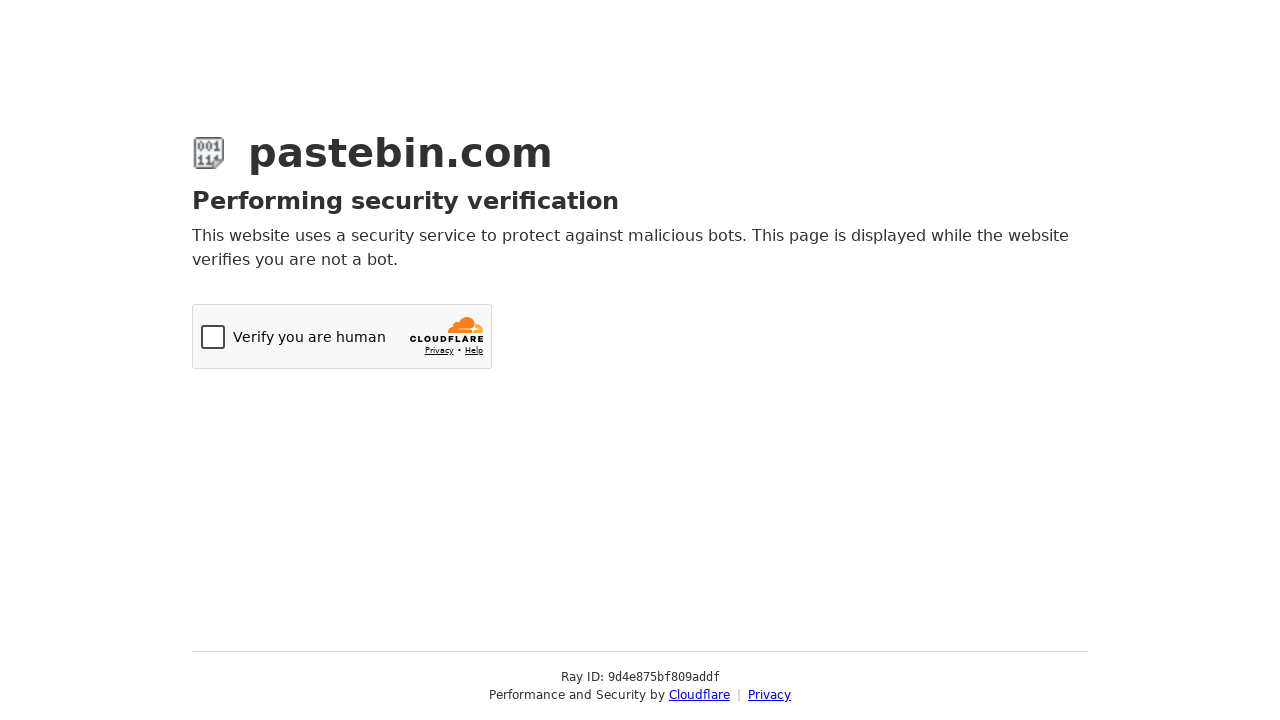